Tests browser window/tab switching functionality by clicking a button that opens a new tab, switching to the new tab, and then switching back to the original window.

Starting URL: https://formy-project.herokuapp.com/switch-window

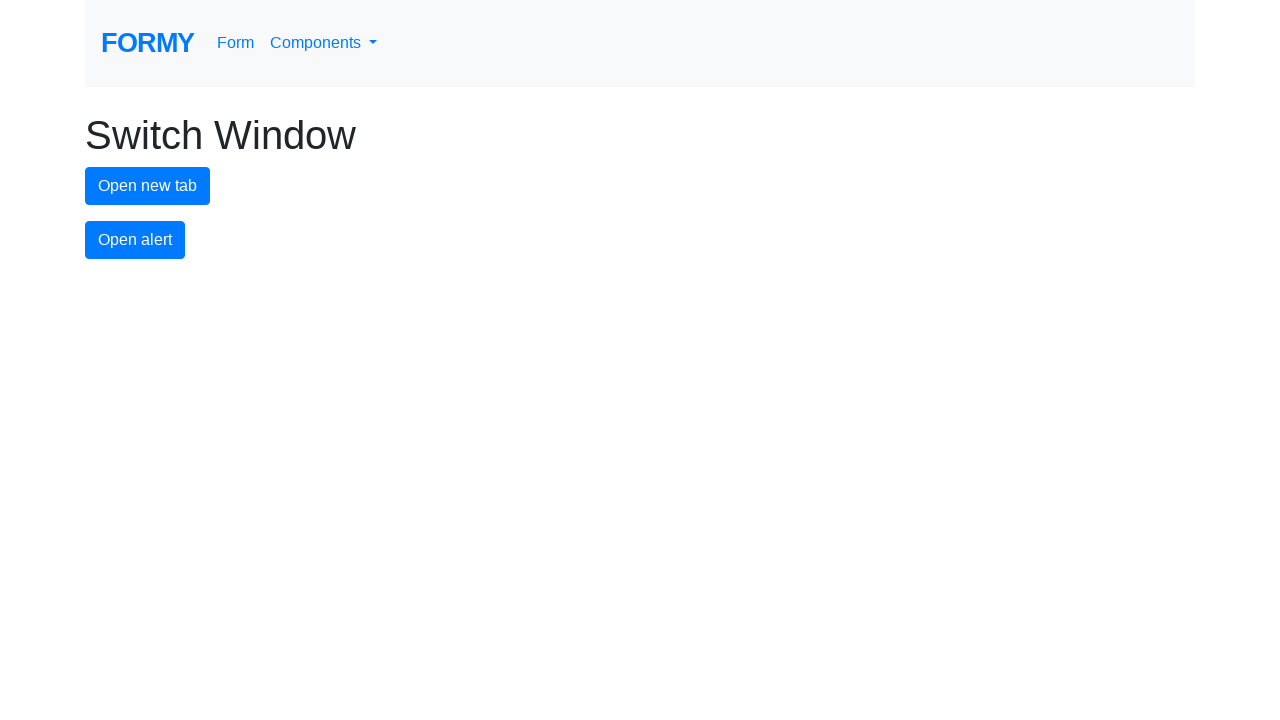

Clicked new tab button to open a new window/tab at (148, 186) on #new-tab-button
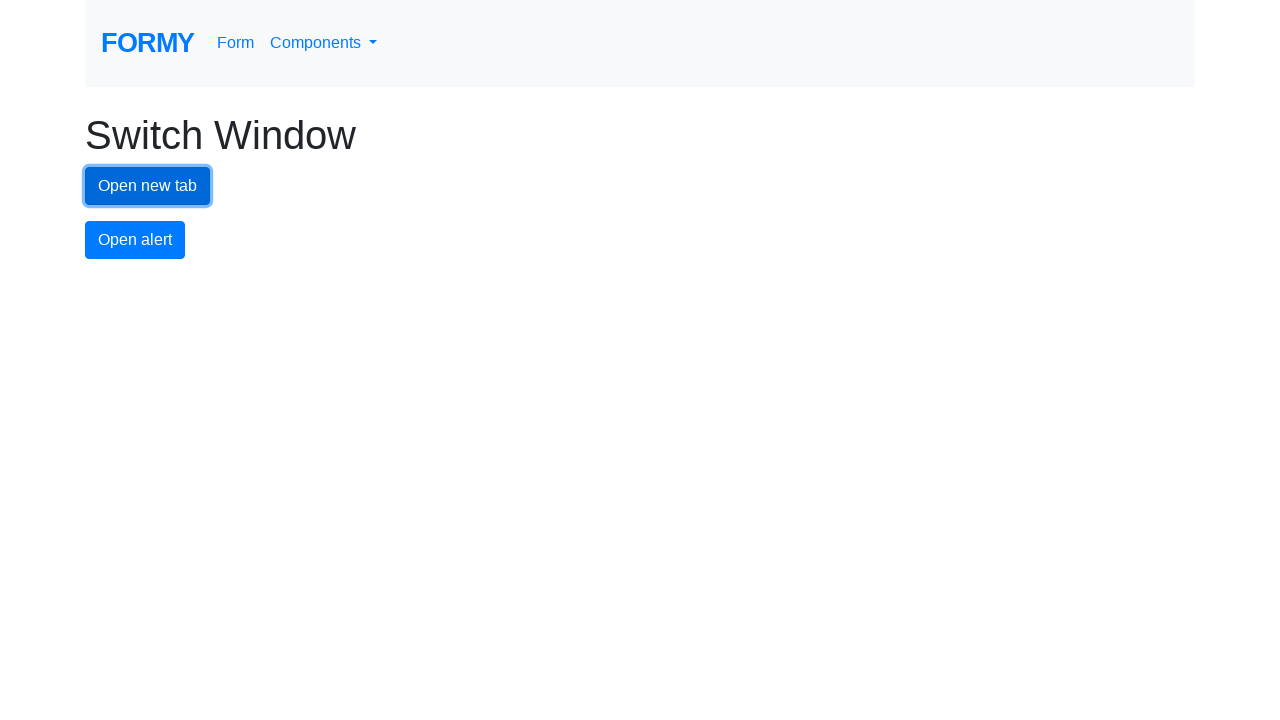

New tab/window opened and captured at (148, 186) on #new-tab-button
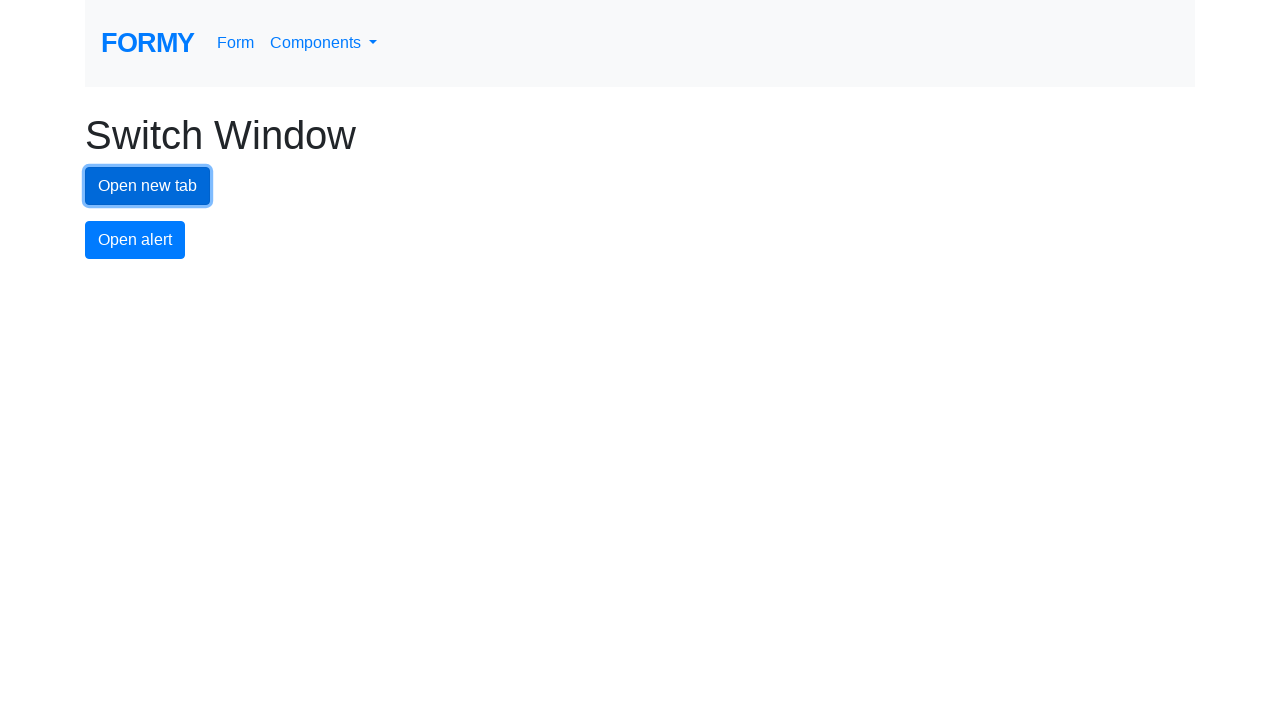

Retrieved reference to the newly opened page
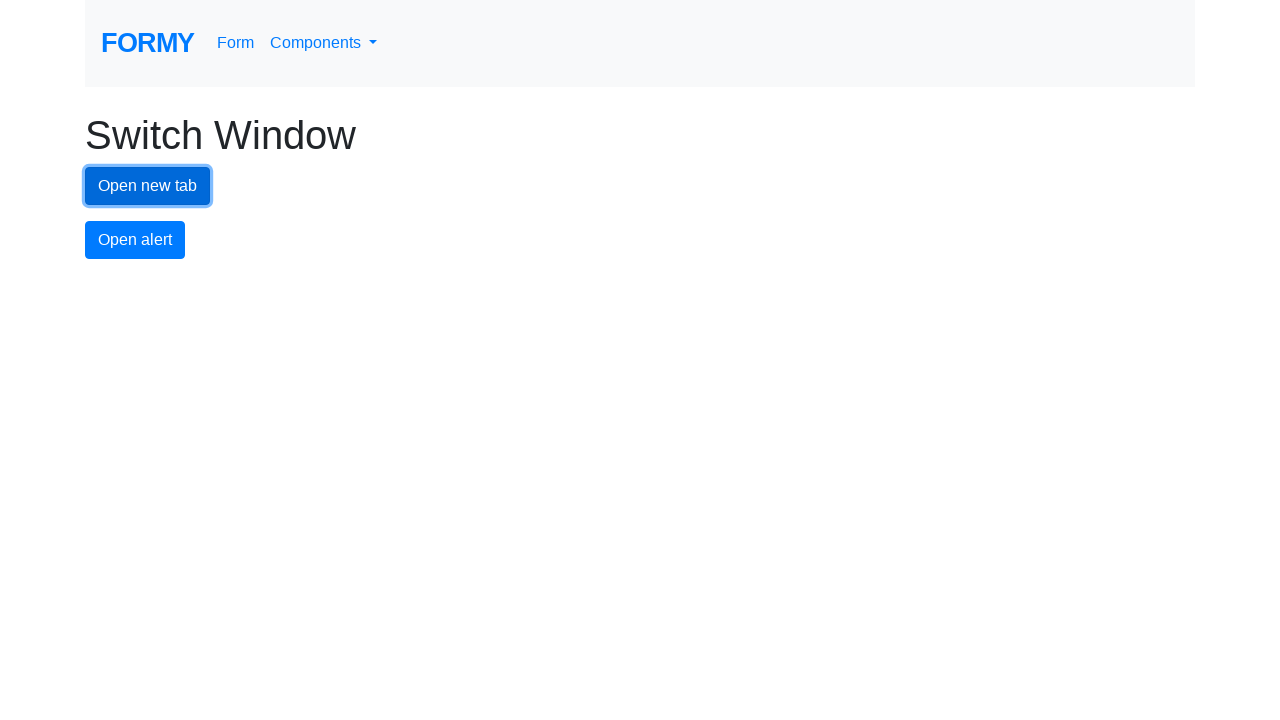

Waited for new page to fully load
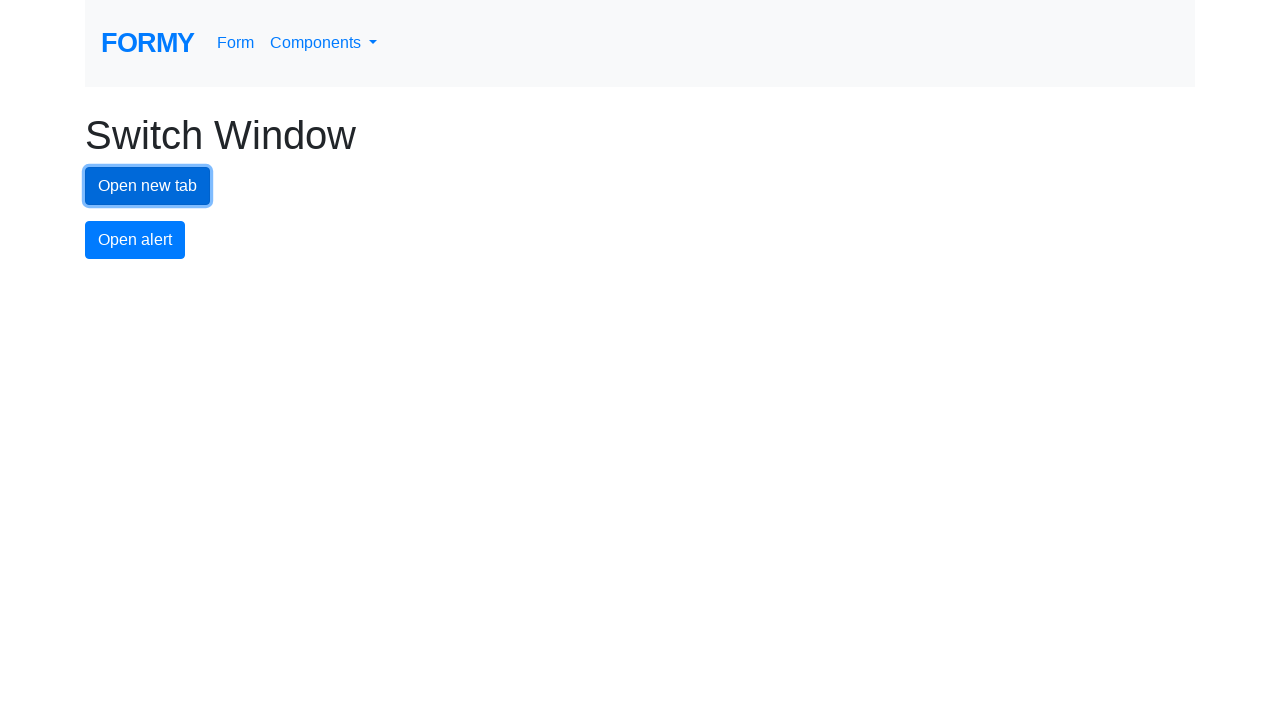

Switched back to original window/tab
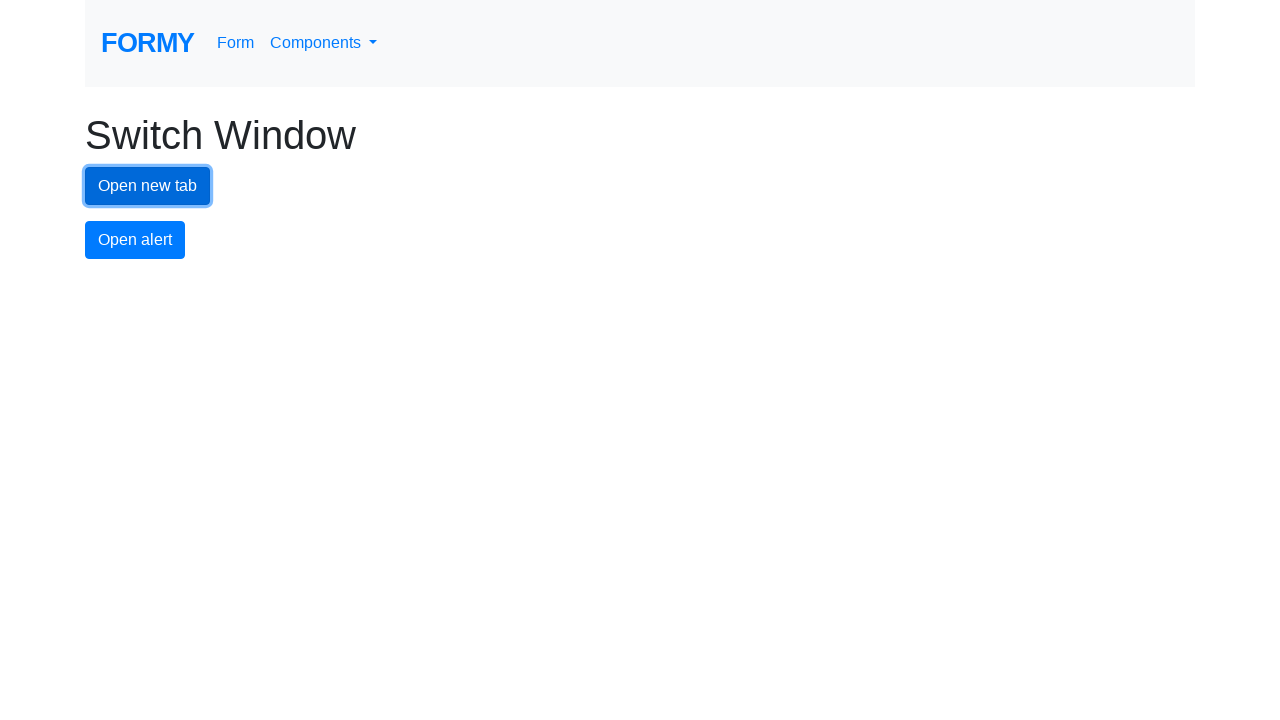

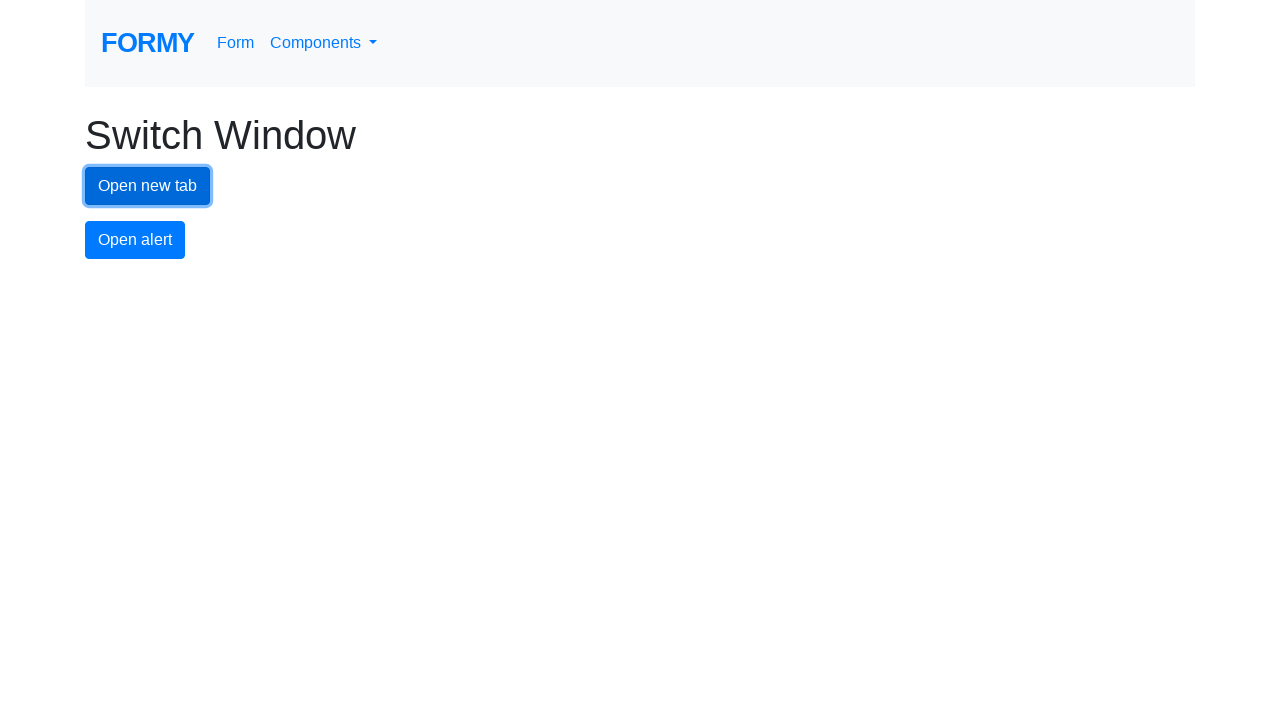